Tests Microsoft search functionality by searching for "Michael Durkin"

Starting URL: http://www.microsoft.com

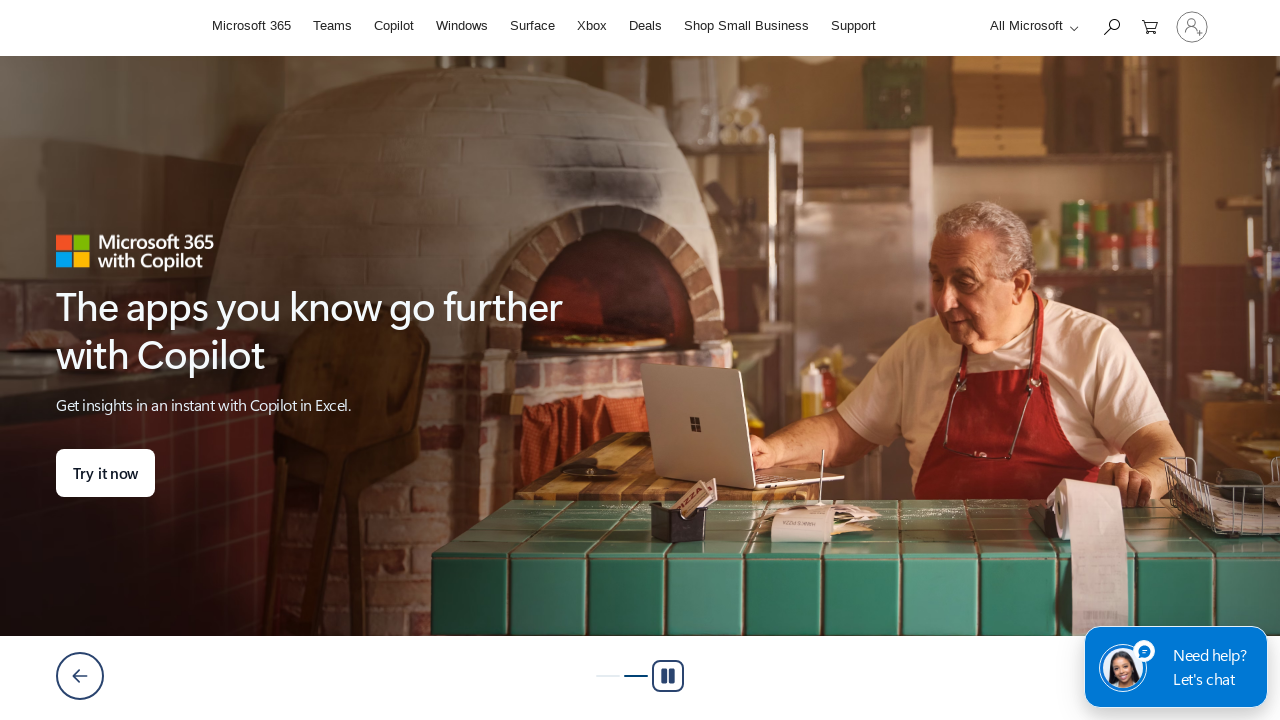

Clicked search icon to expand searchbox at (1111, 26) on #search
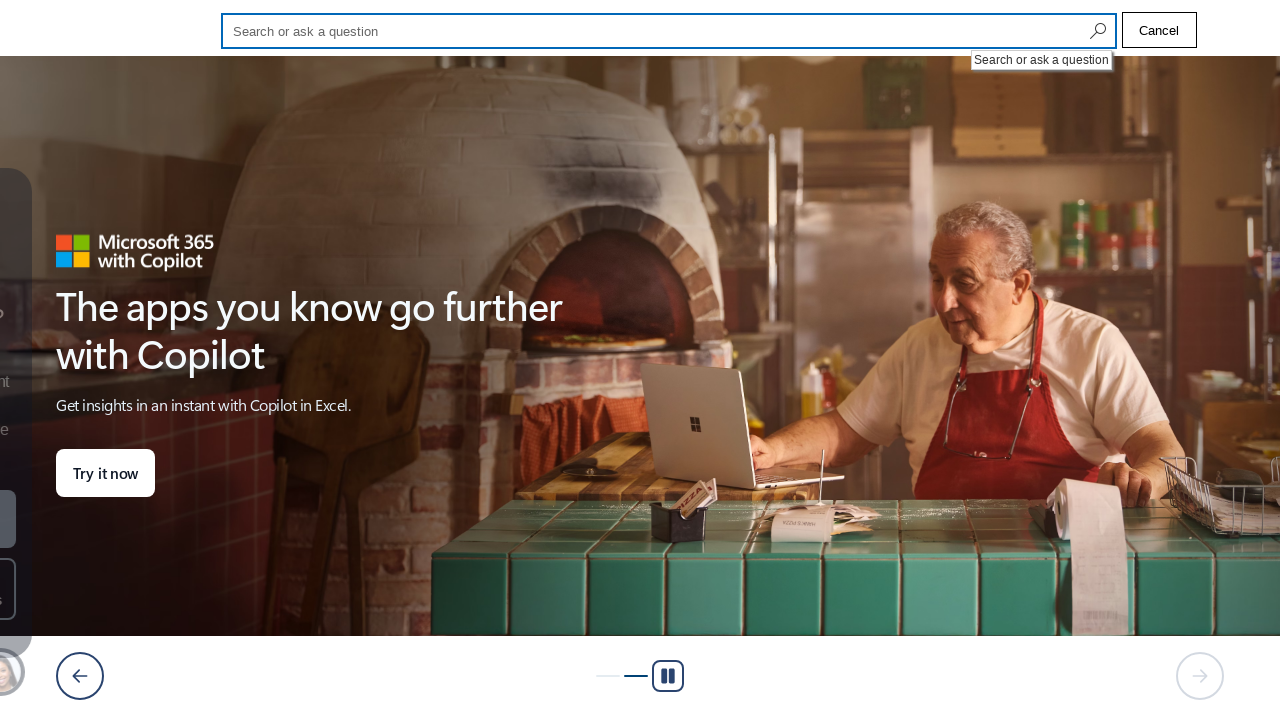

Filled search field with 'Michael Durkin' on #cli_shellHeaderSearchInput
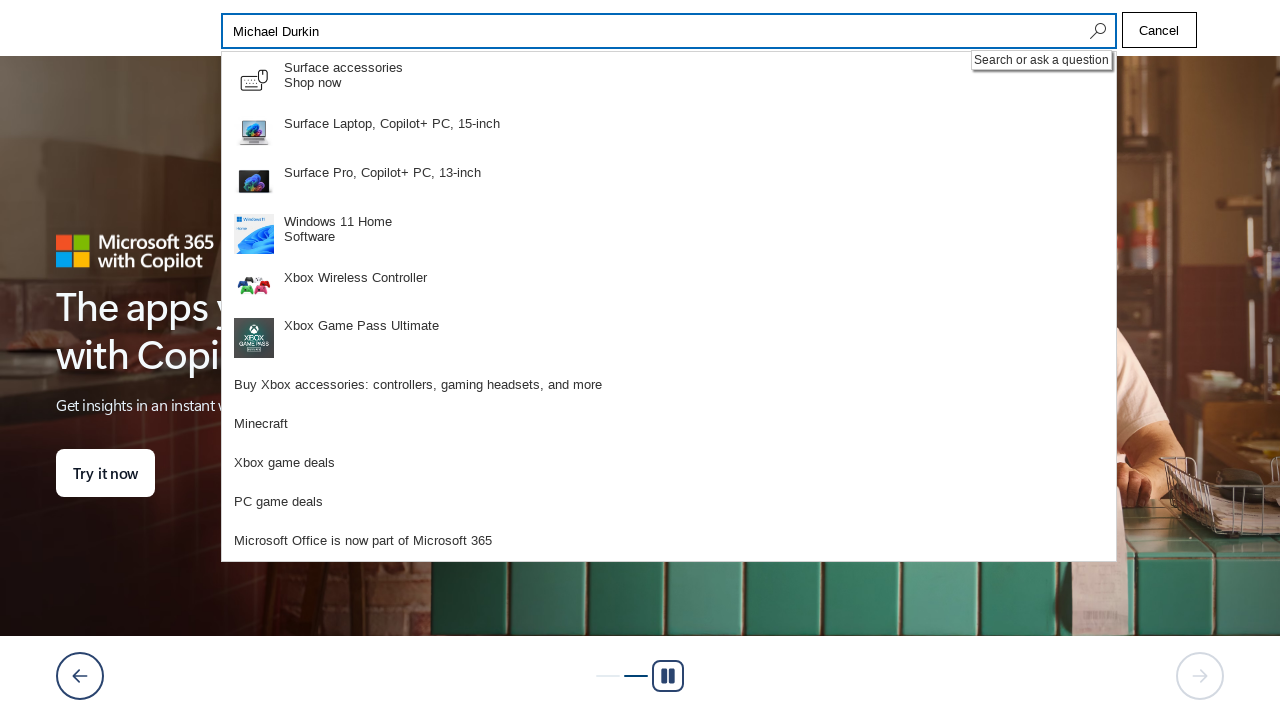

Clicked search icon to execute search for Michael Durkin at (1096, 31) on #search
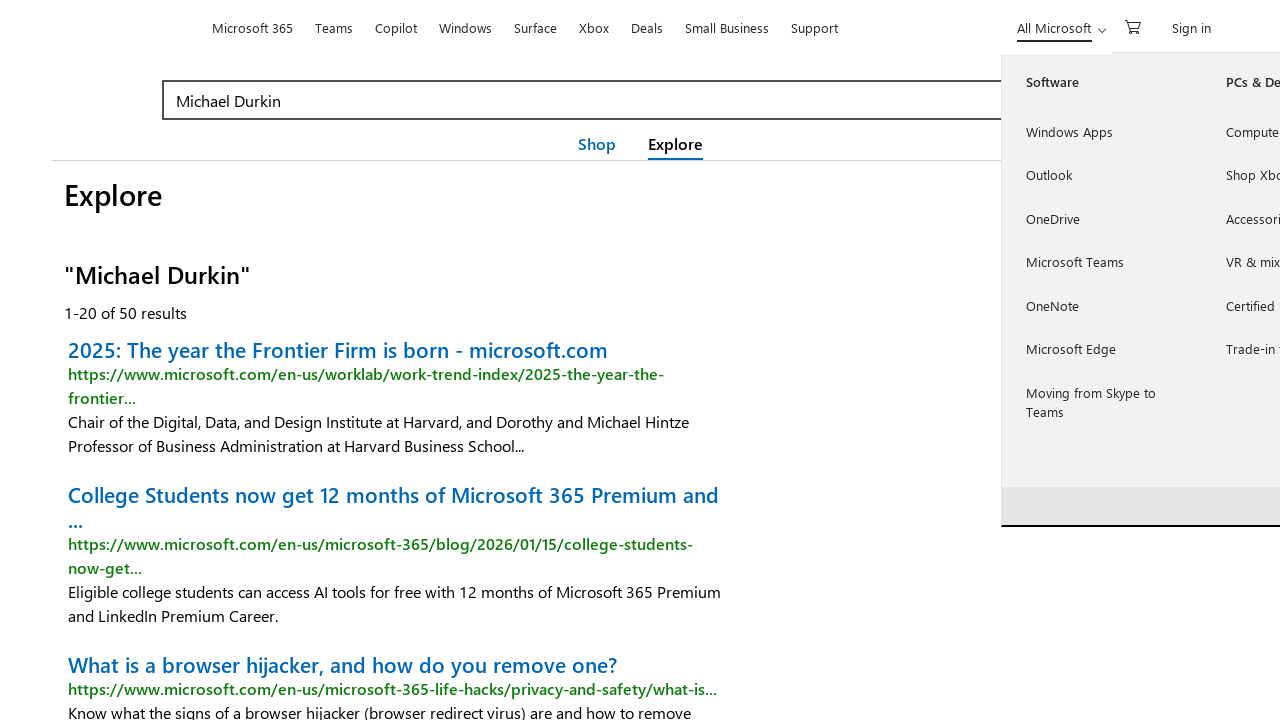

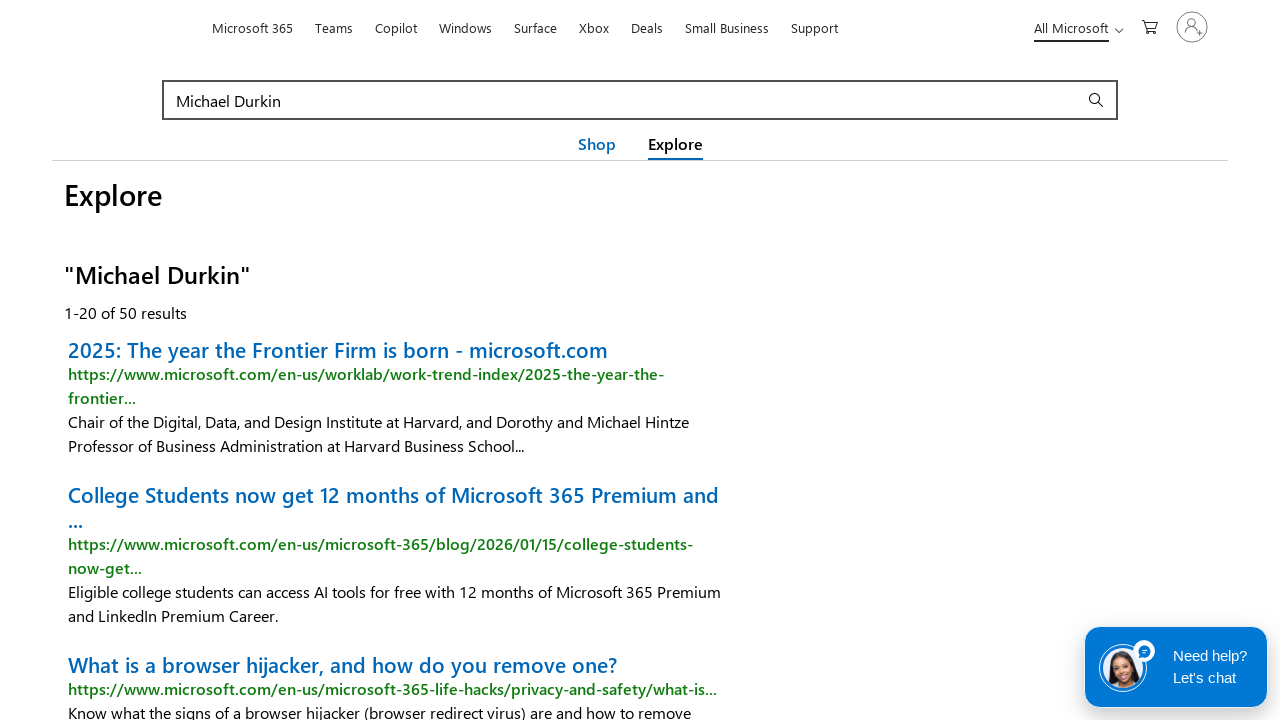